Tests browser window handling by clicking a link that opens a new window, then switching between windows and closing specific windows based on their title.

Starting URL: https://opensource-demo.orangehrmlive.com/web/index.php/auth/login

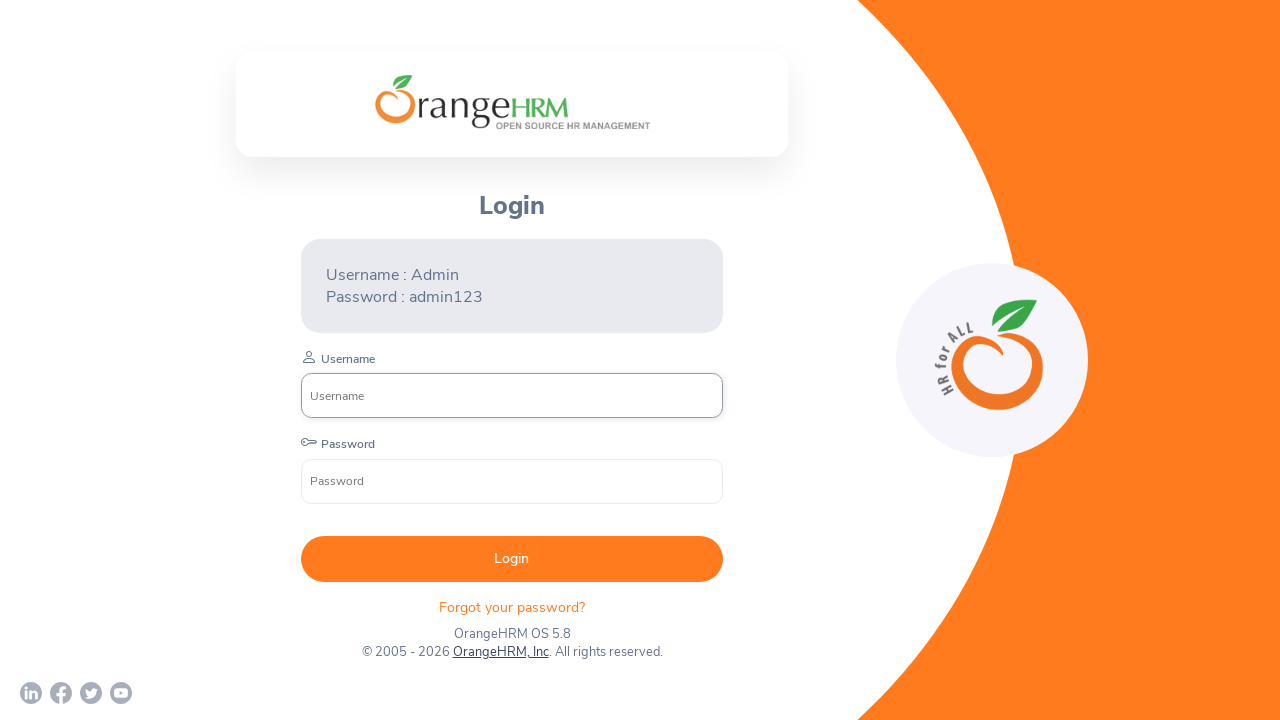

Clicked on OrangeHRM, Inc link which opened a new window at (500, 652) on xpath=//a[normalize-space()='OrangeHRM, Inc']
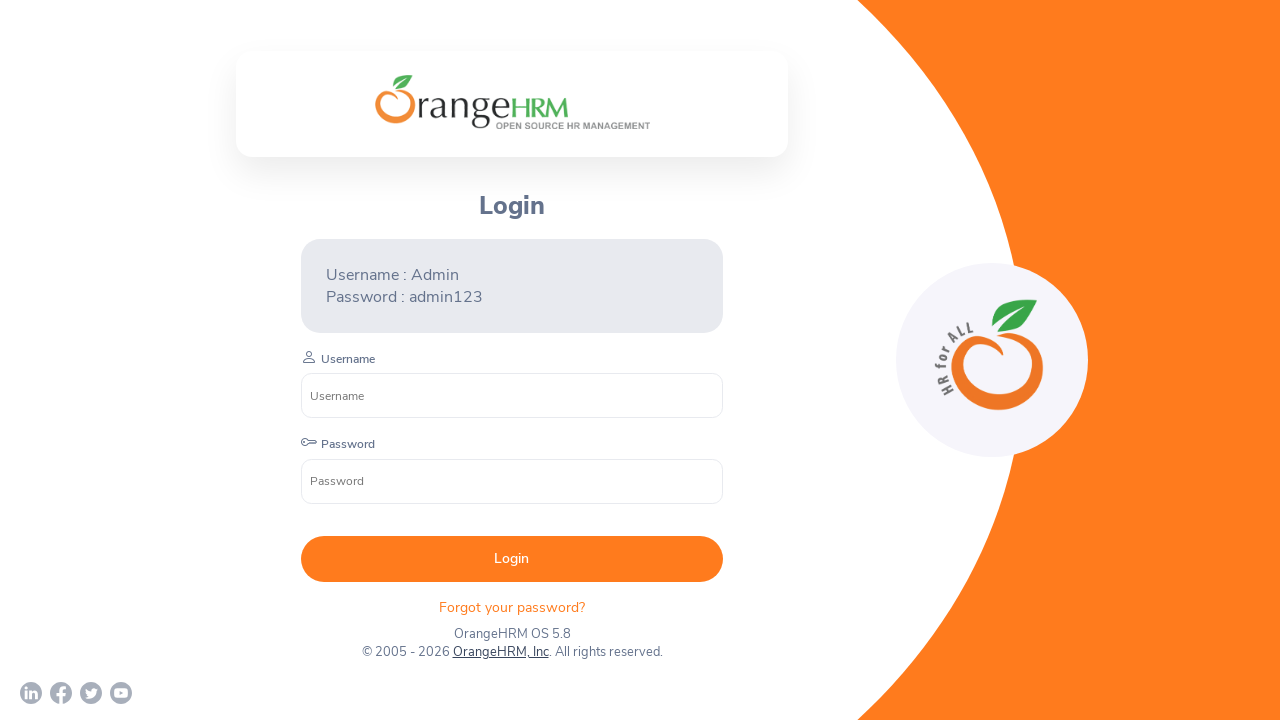

Retrieved the new page that was opened
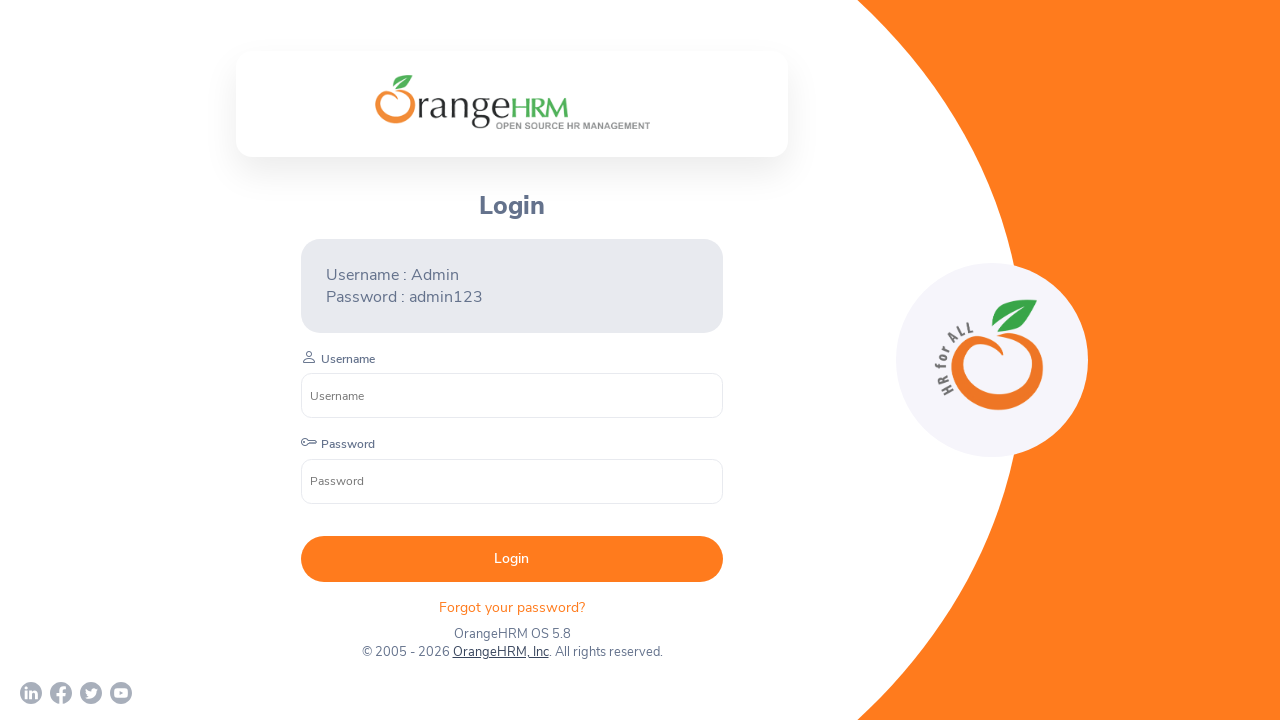

Waited for the new page to load
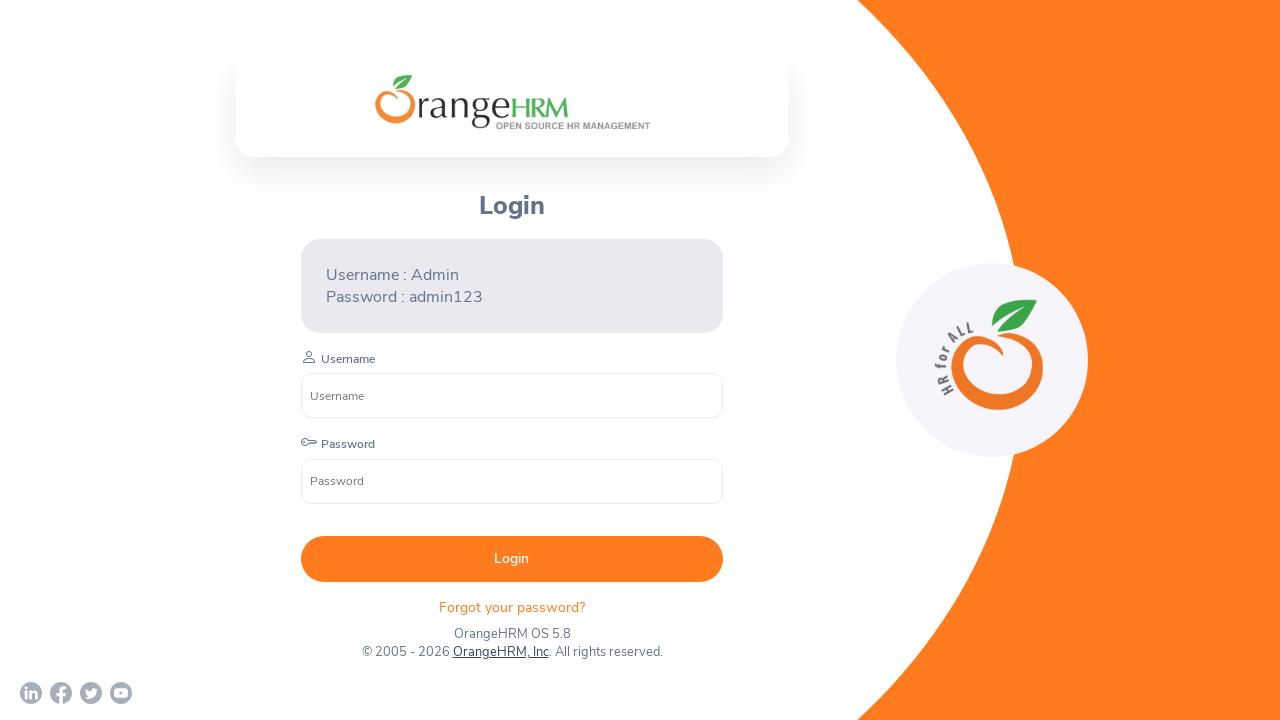

Retrieved all pages in the browser context
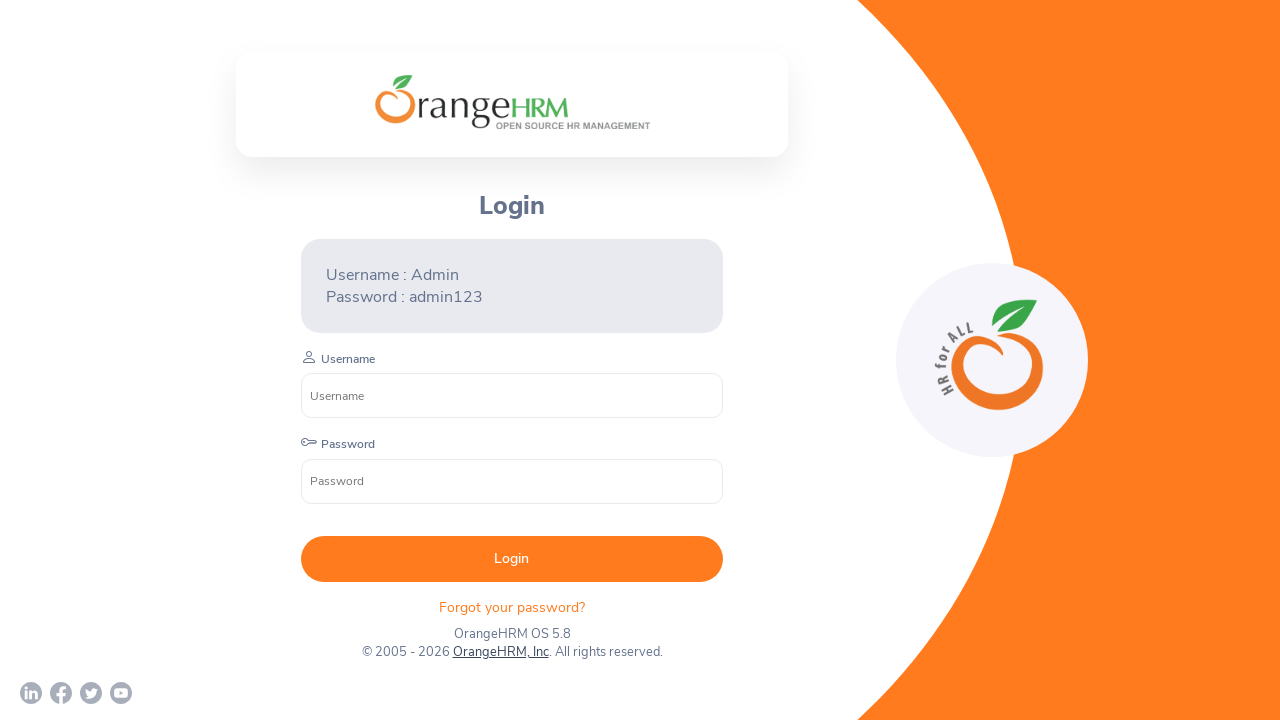

Retrieved page title: OrangeHRM
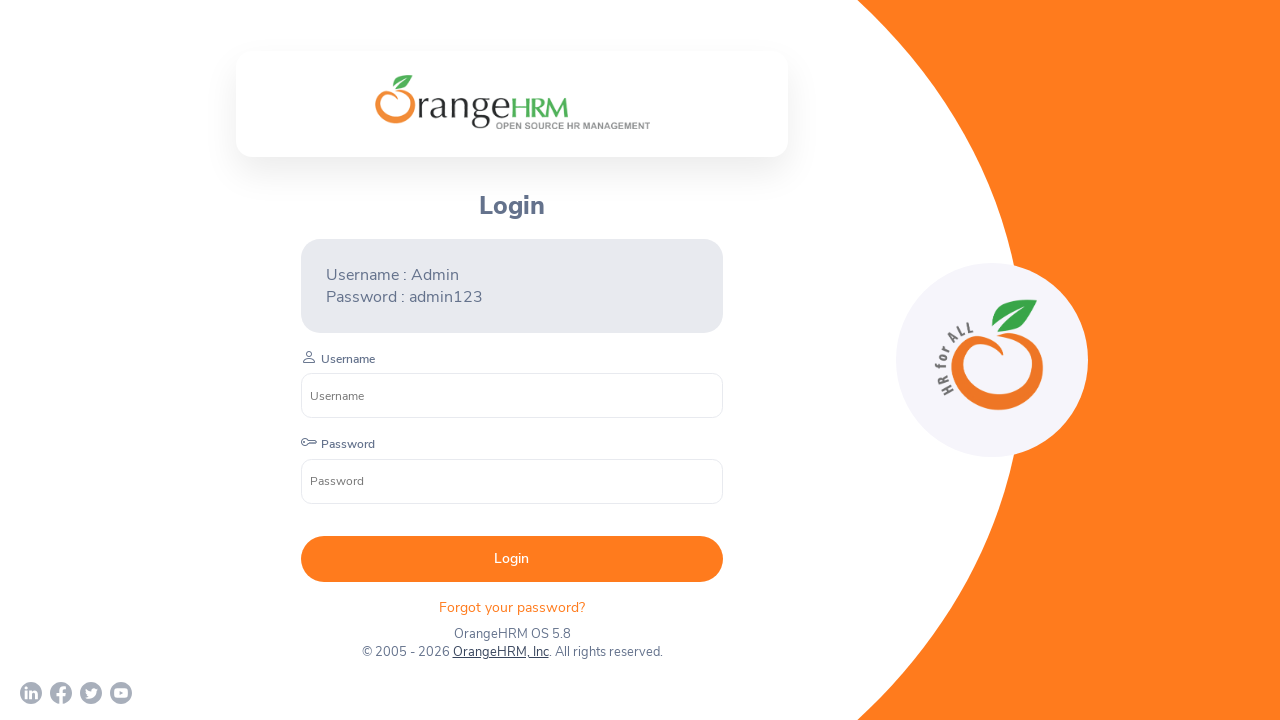

Retrieved page title: Human Resources Management Software | HRMS | OrangeHRM
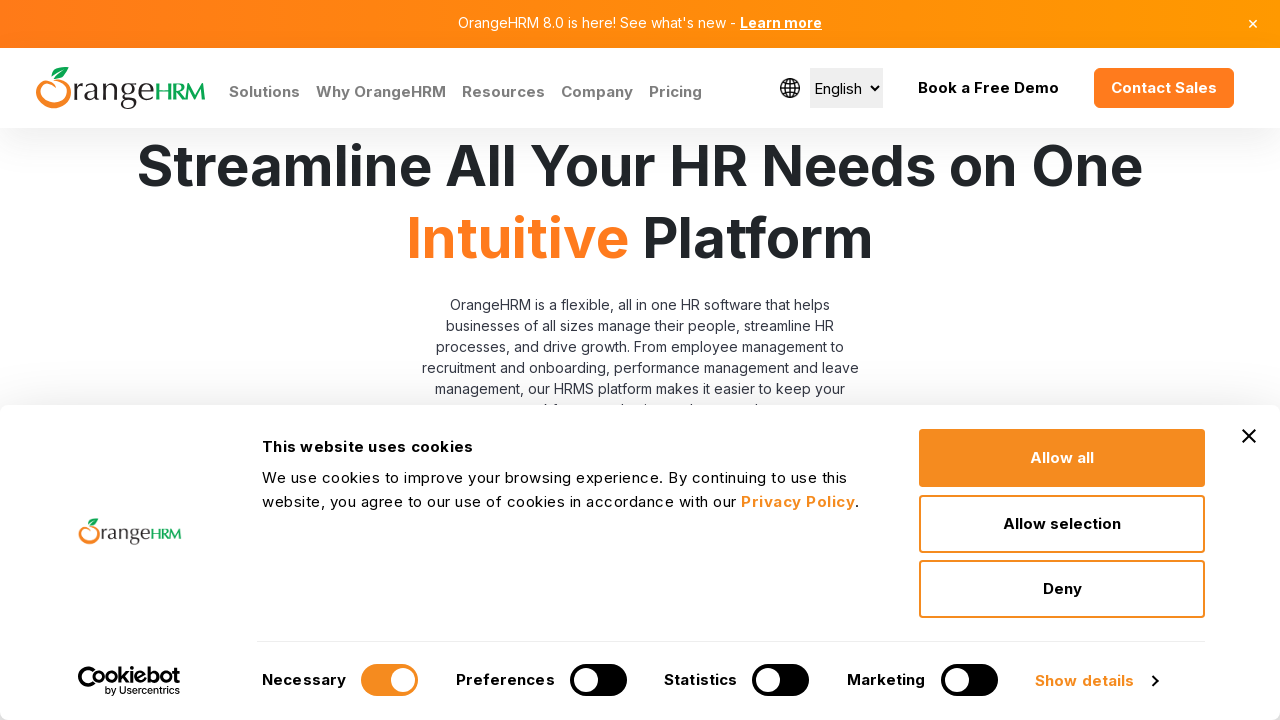

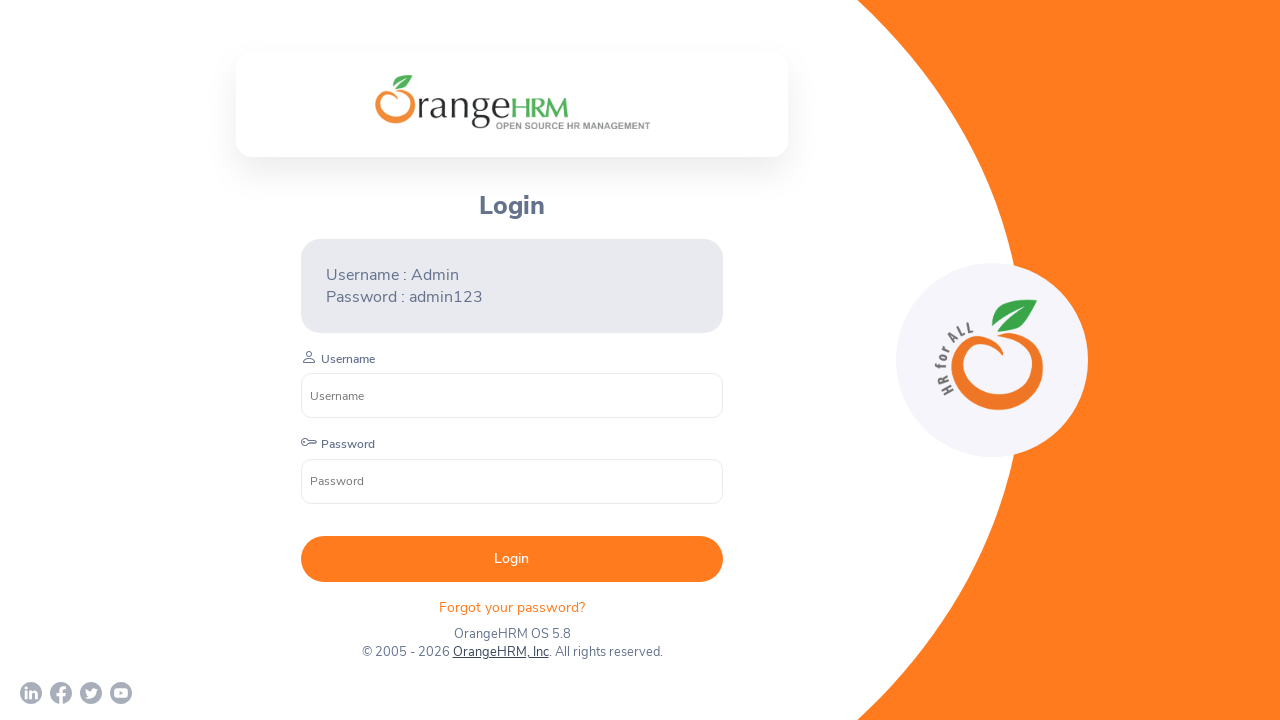